Tests DOM mutation events by changing an image source attribute via JavaScript and verifying the mutation event is captured

Starting URL: https://bonigarcia.dev/selenium-webdriver-java/

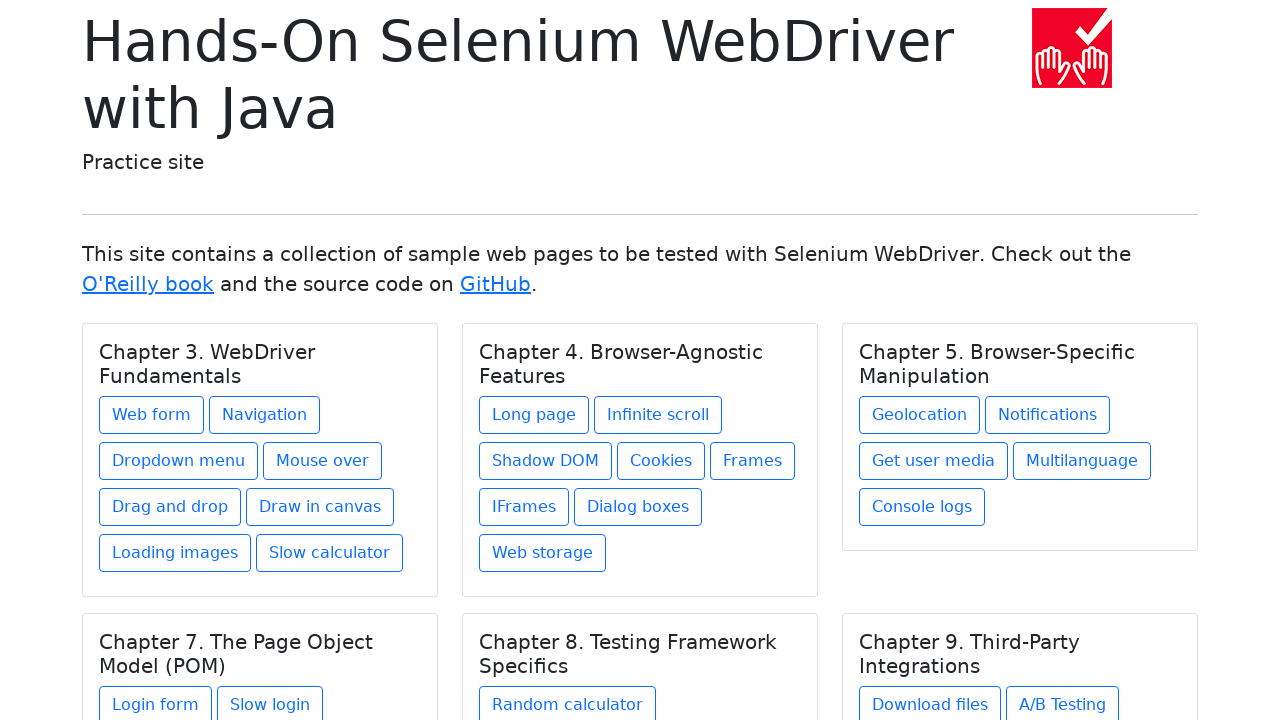

Located the first image element on the page
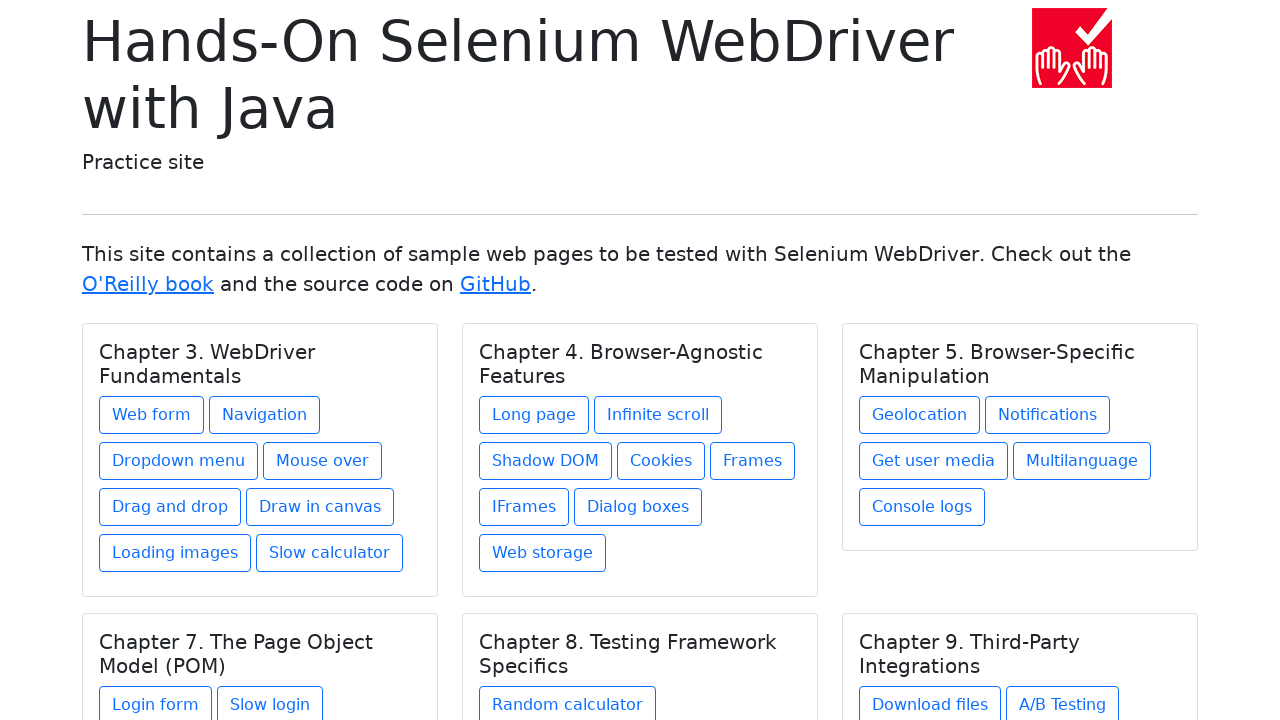

Executed JavaScript to change image source to 'img/award.png'
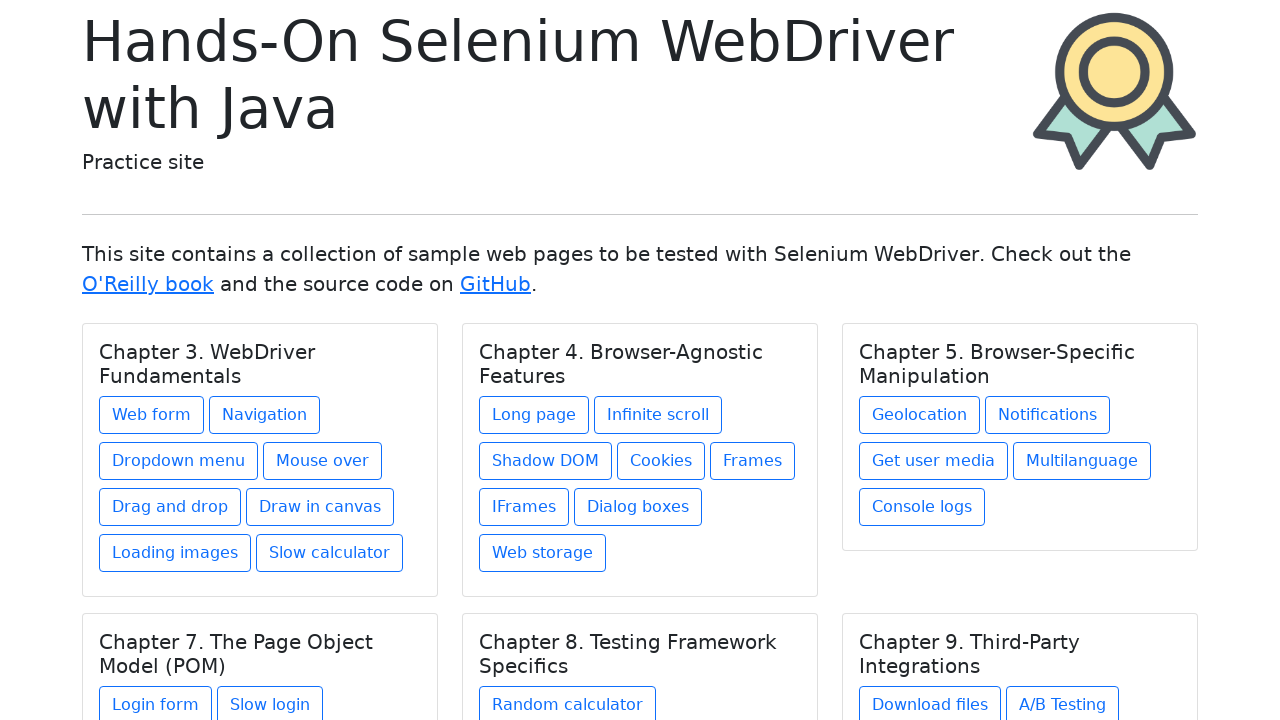

Waited 1000ms for DOM mutation to occur
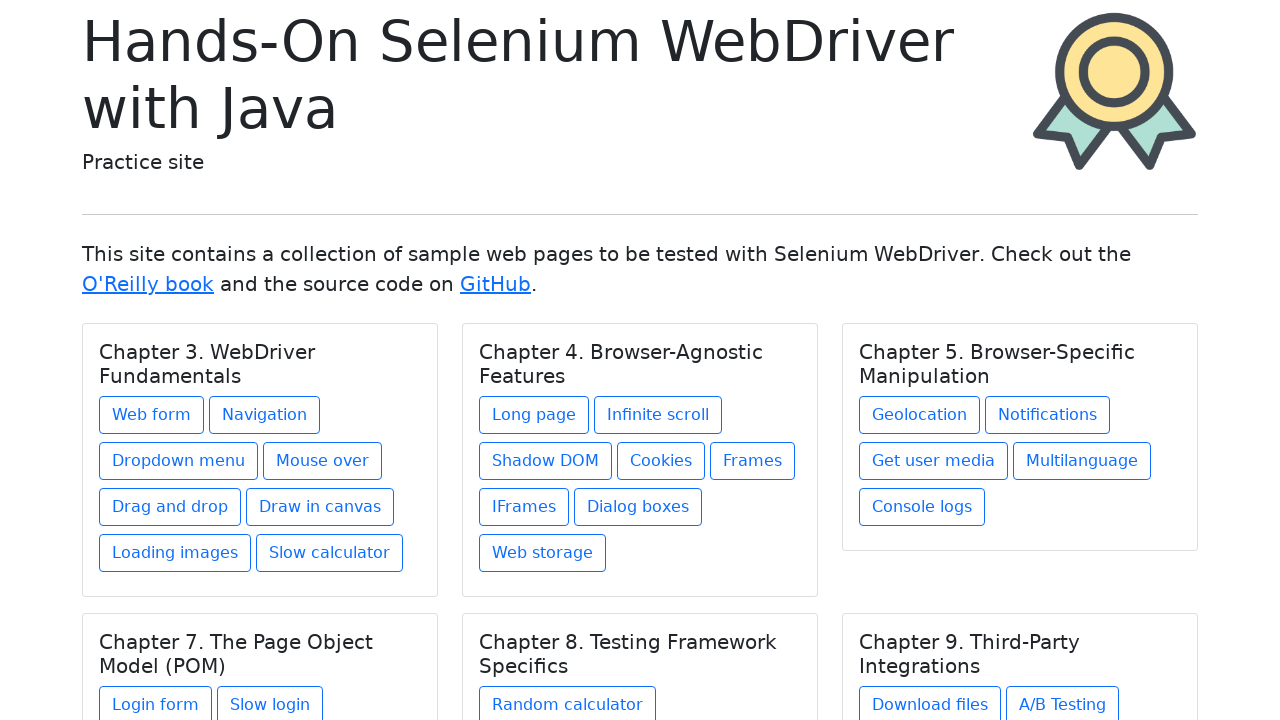

Verified image source attribute was successfully updated to 'img/award.png'
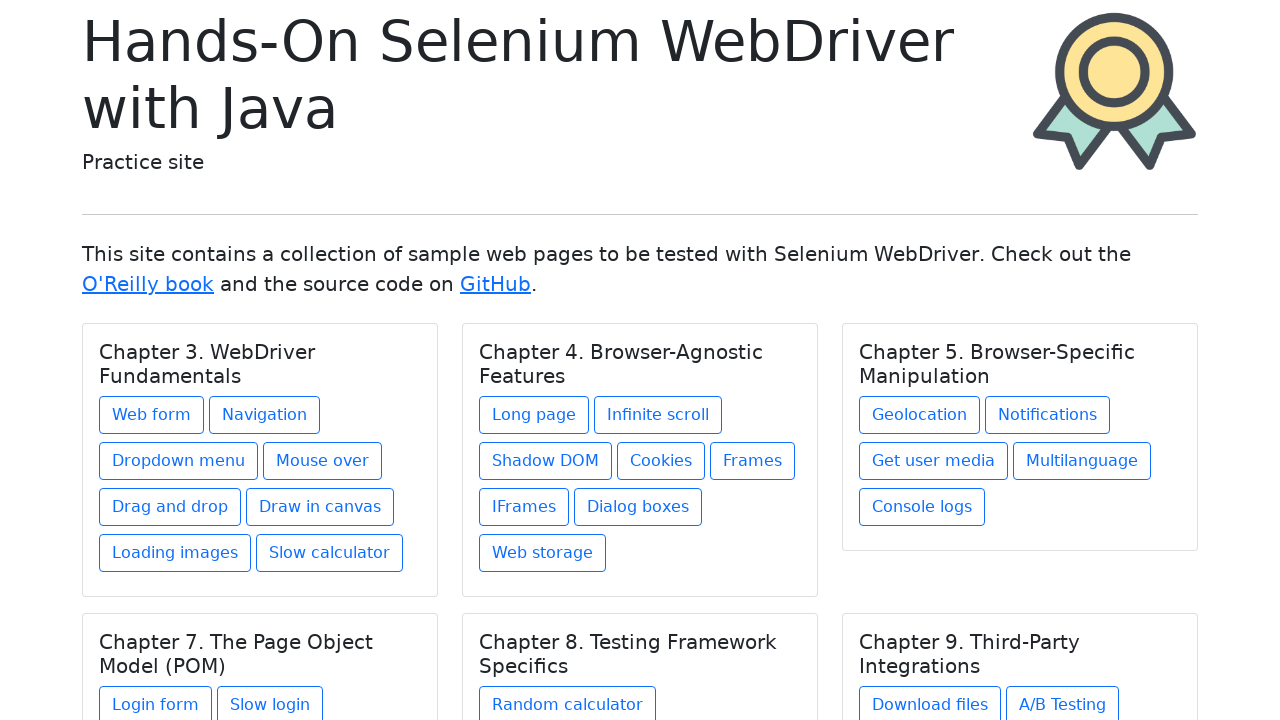

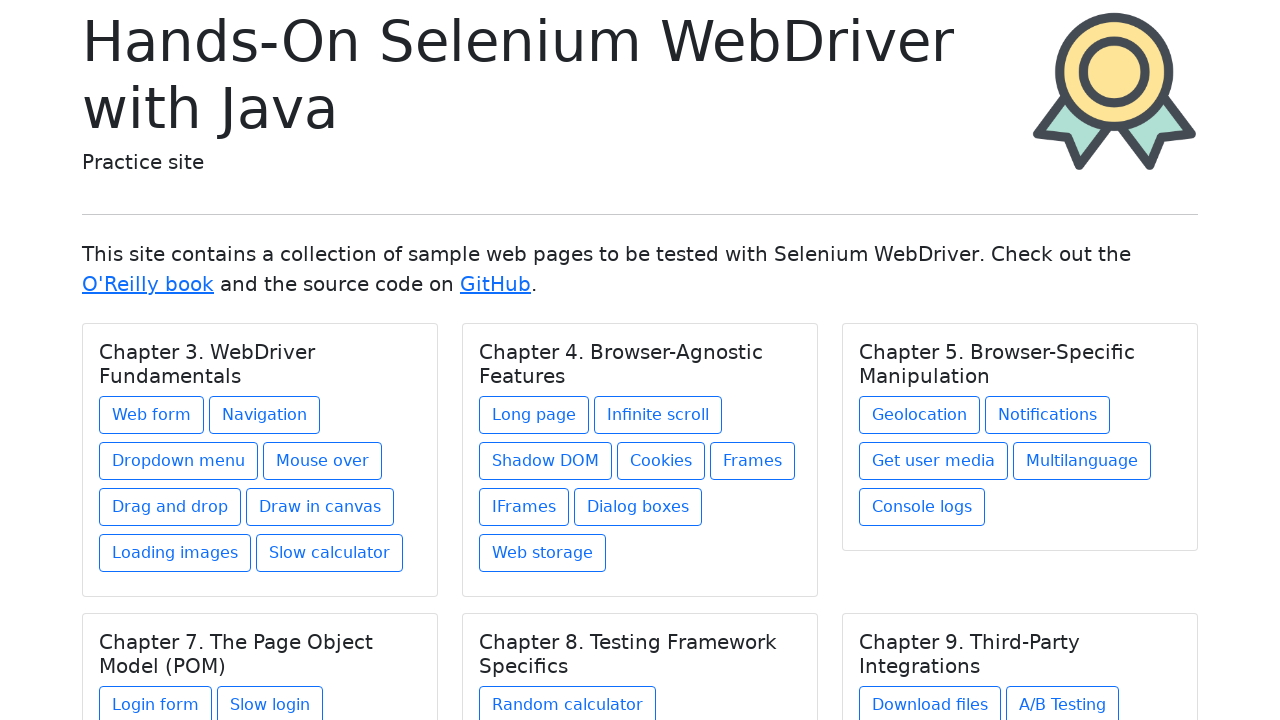